Tests dynamic content loading by navigating to a page with dynamic content and verifying elements are present

Starting URL: https://the-internet.herokuapp.com/dynamic_content

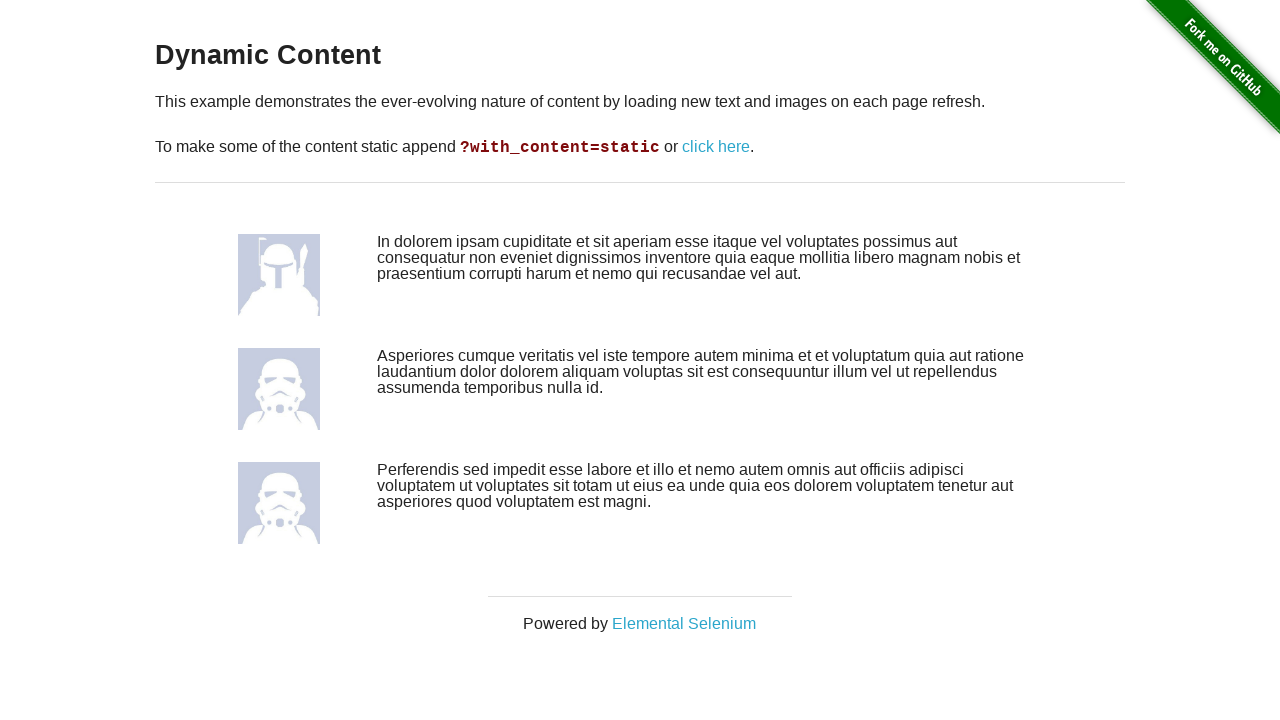

Navigated to dynamic content page
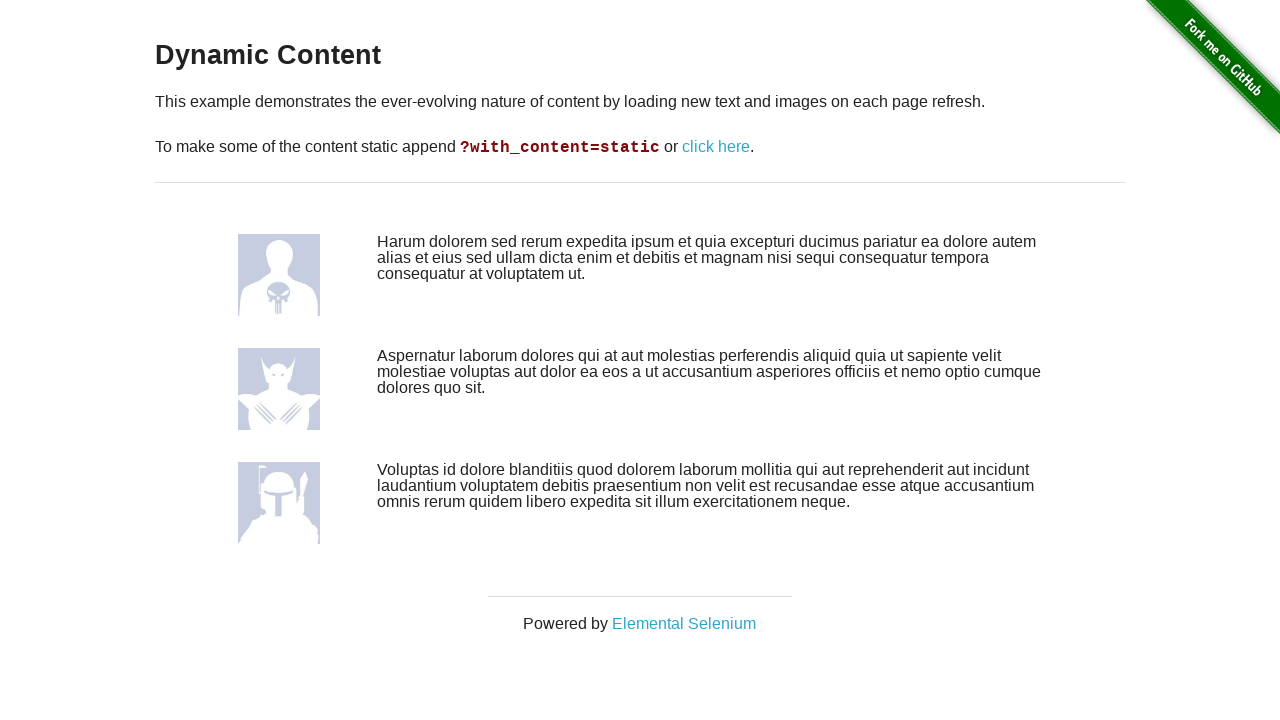

Dynamic content rows loaded
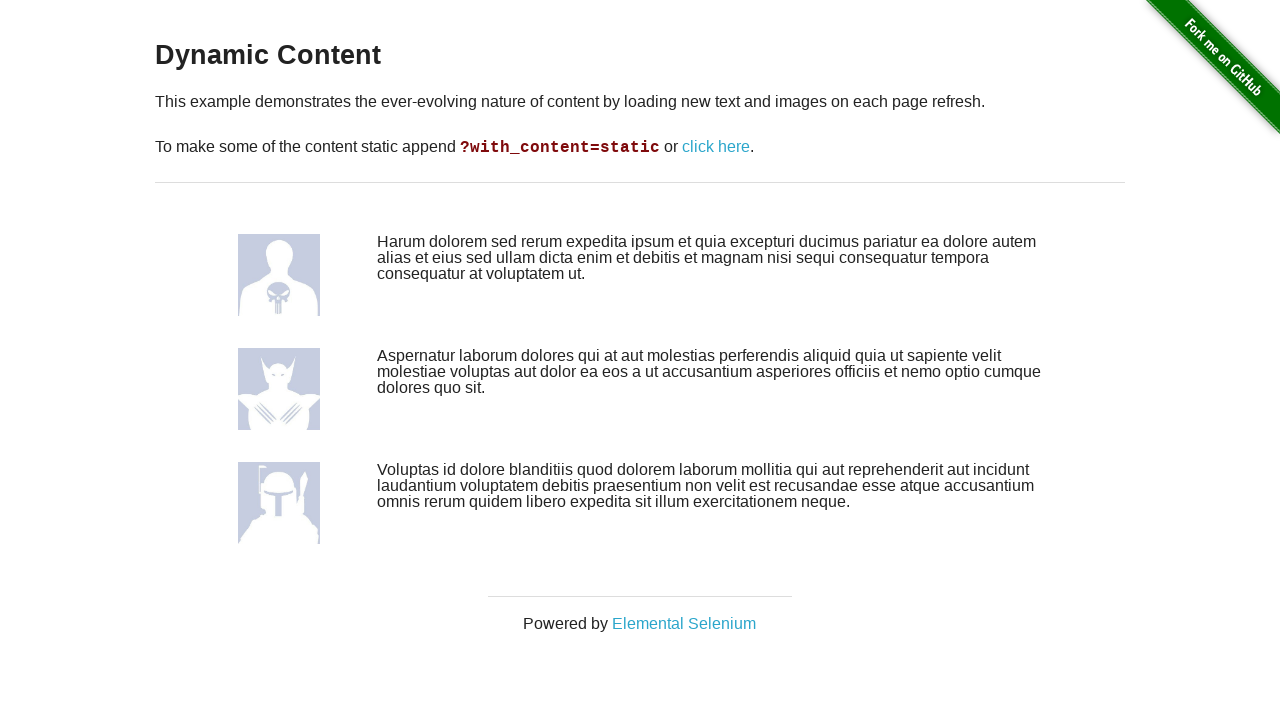

Verified dynamic content rows are present (count > 0)
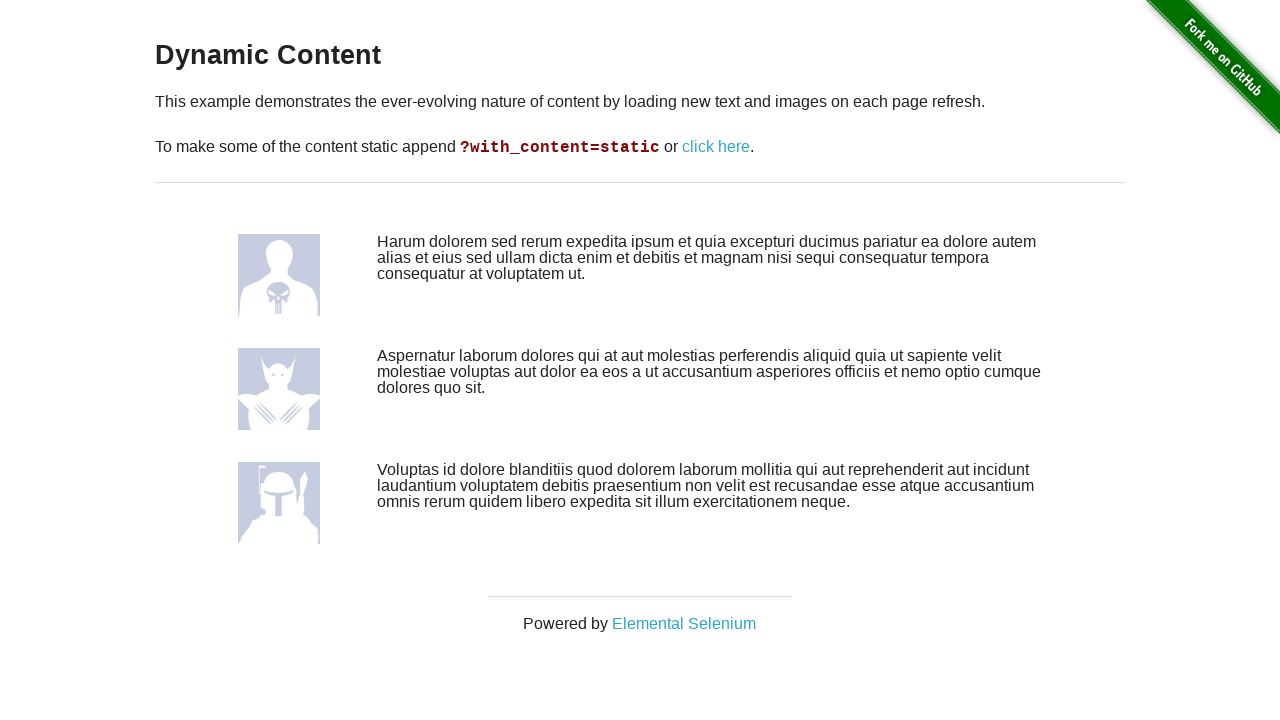

Located the fourth dynamic content row
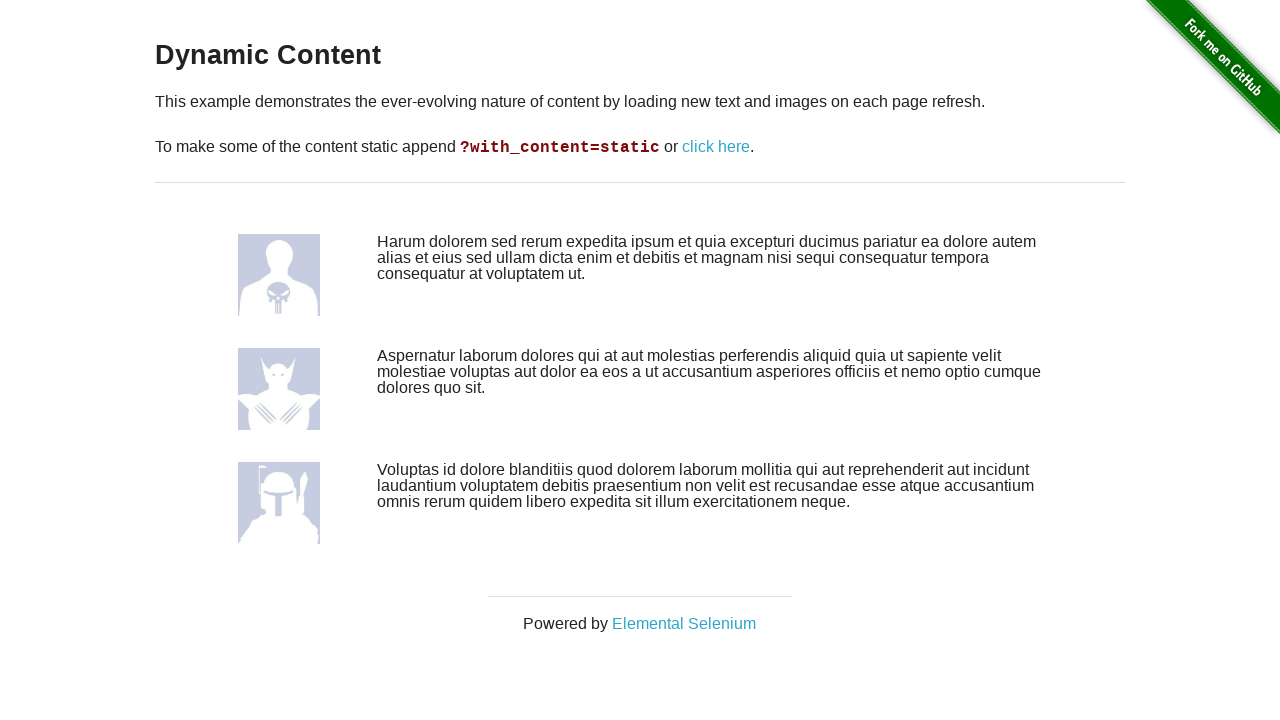

Located the second column of the fourth row
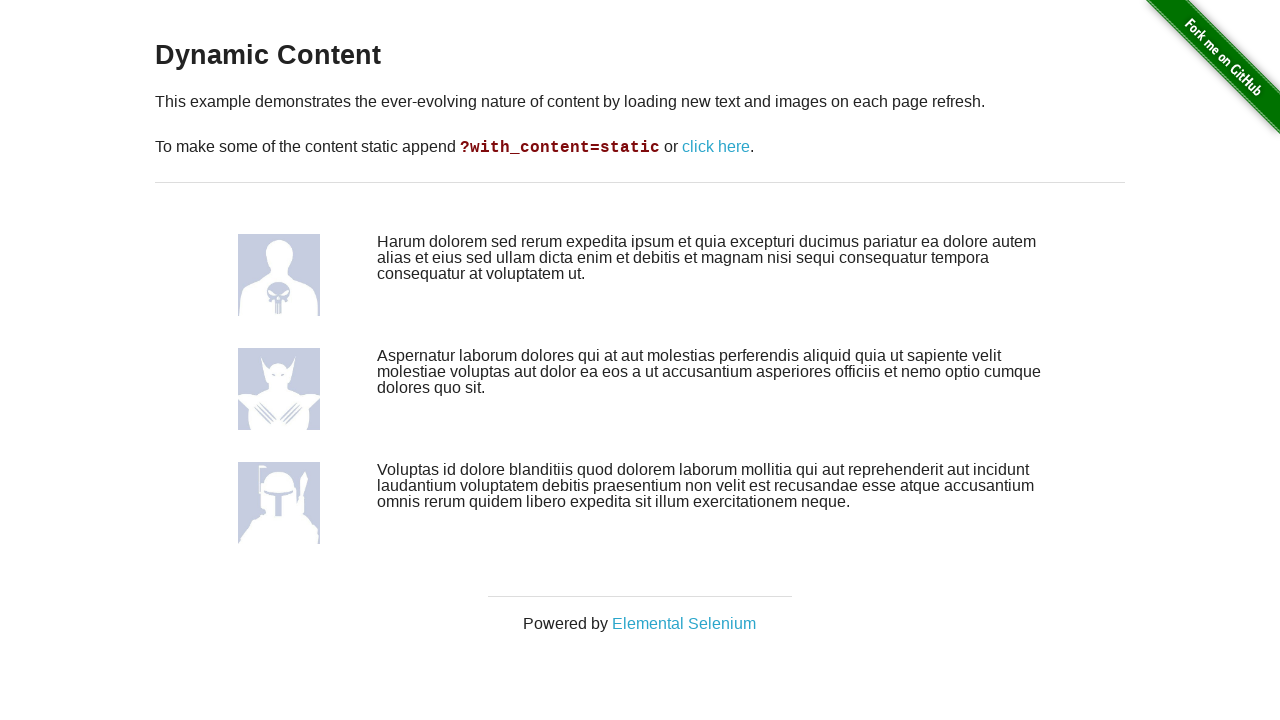

Verified the second column element is present and loaded
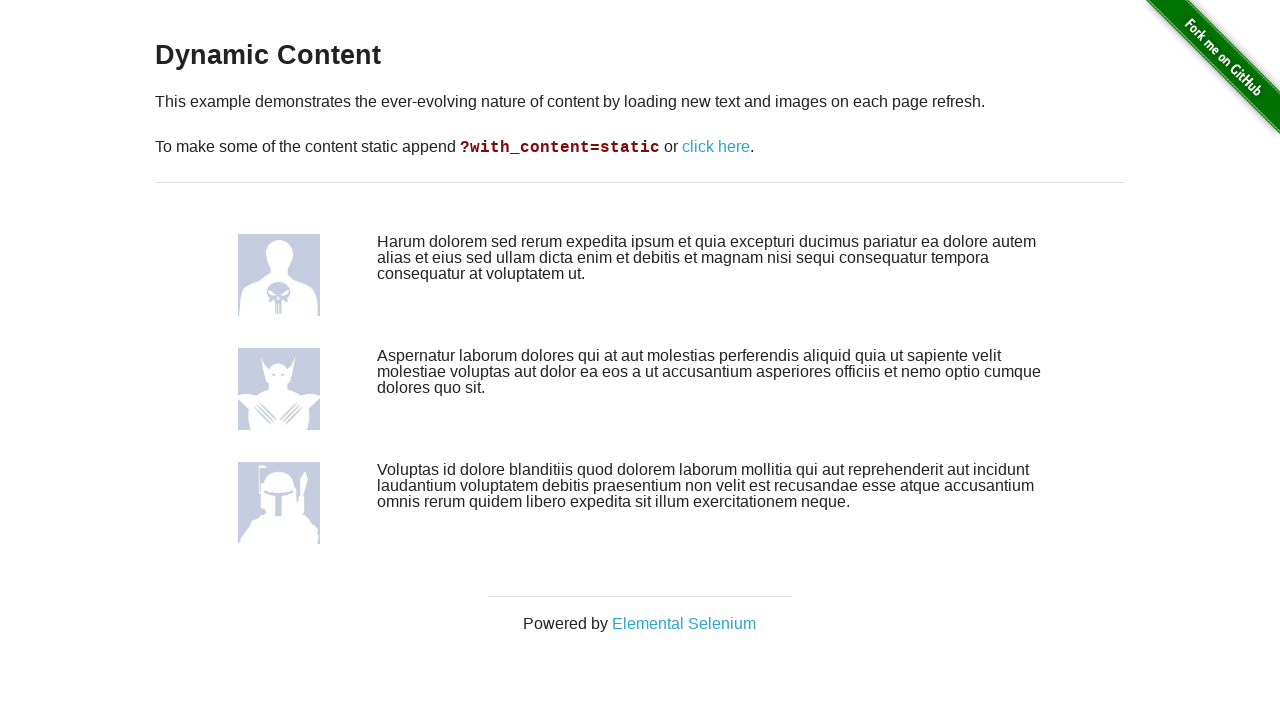

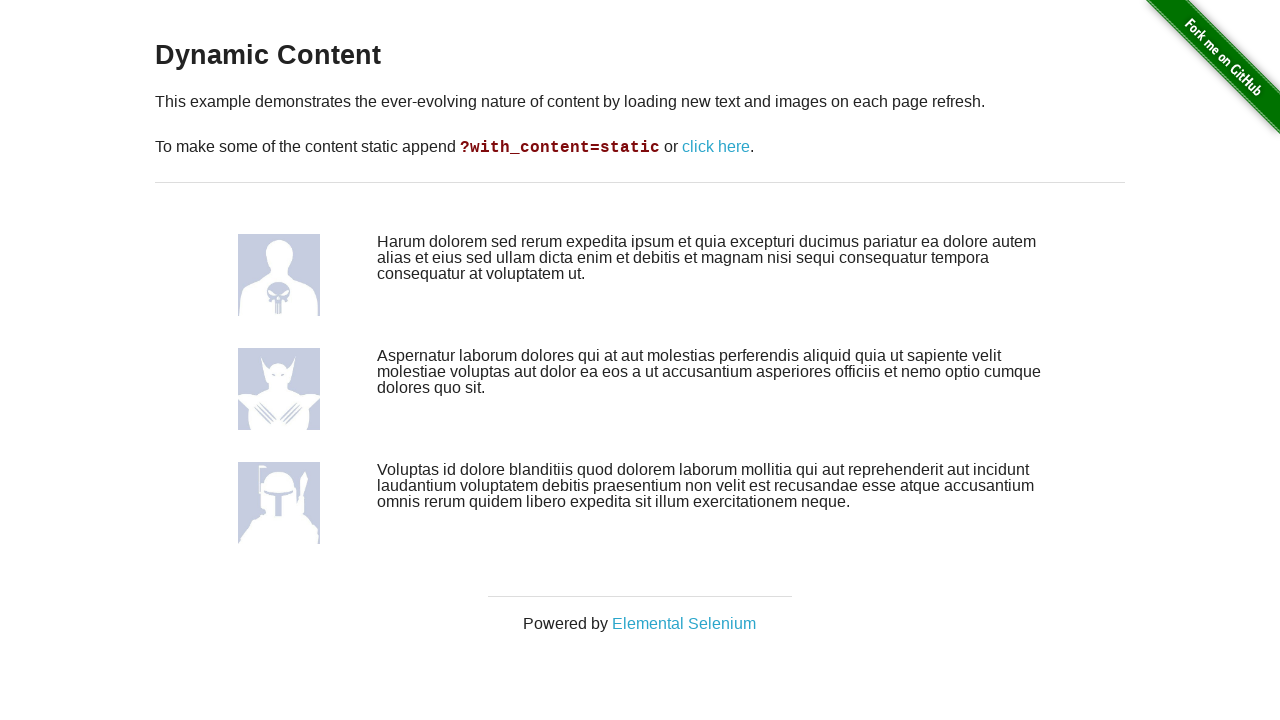